Tests browser navigation methods by navigating between two websites, using back/forward buttons, and refreshing the page

Starting URL: https://www.testotomasyonu.com

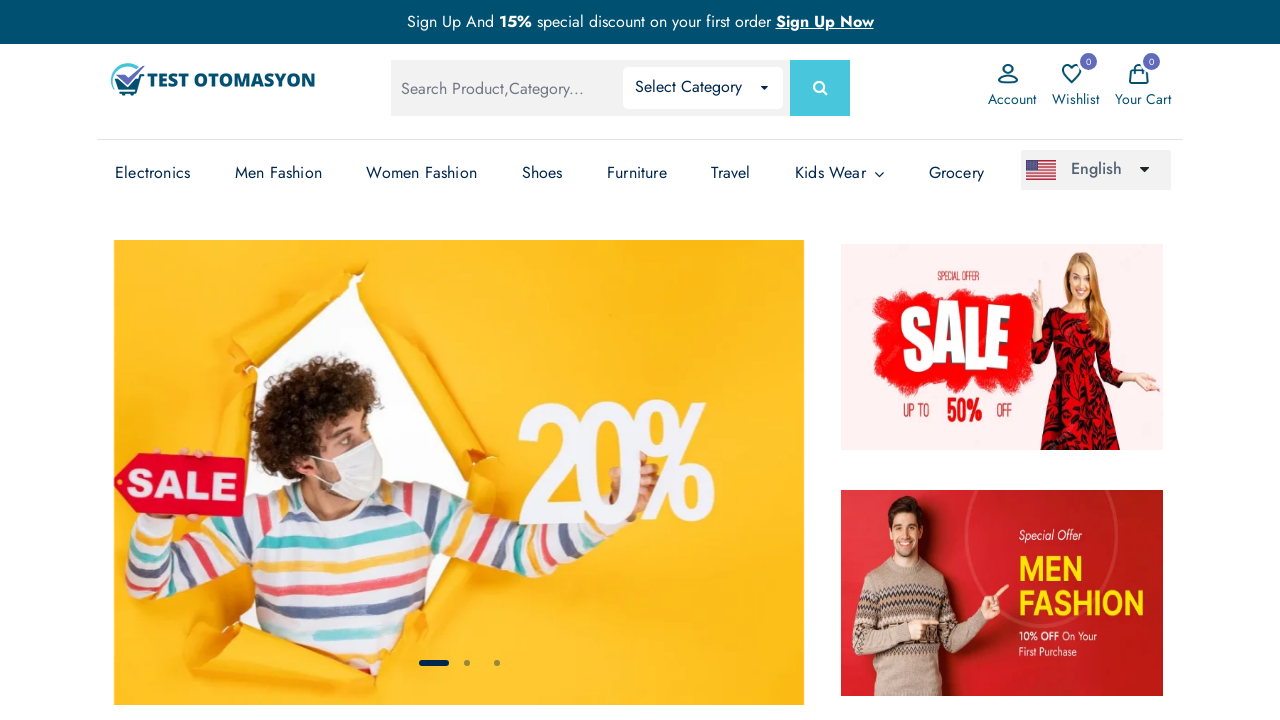

Navigated to https://www.wisequarter.com
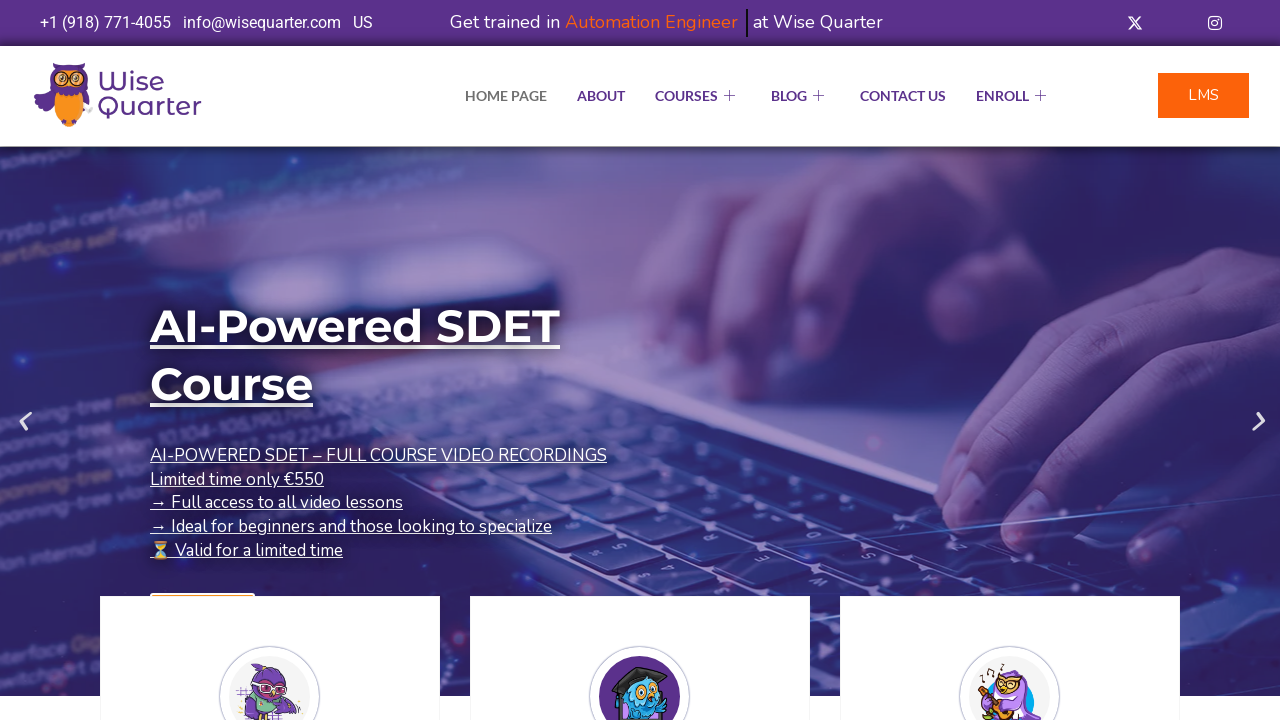

Navigated back to testotomasyonu website
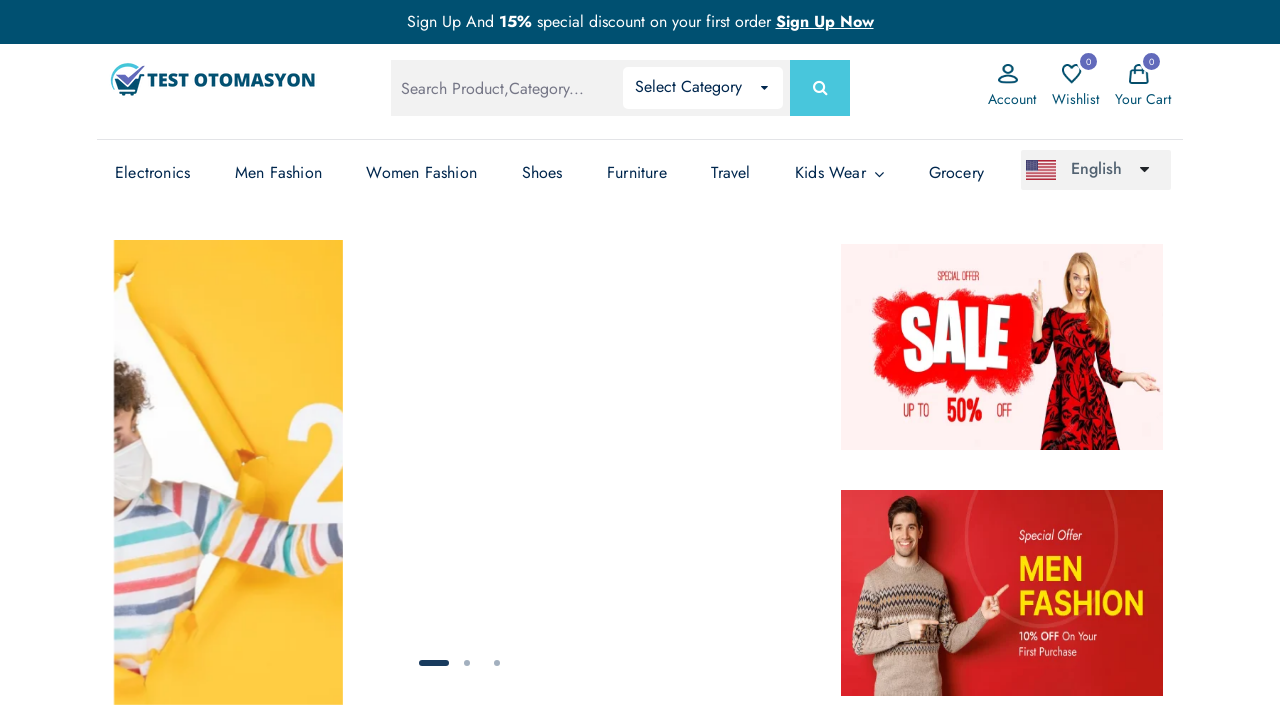

Navigated forward to wisequarter website
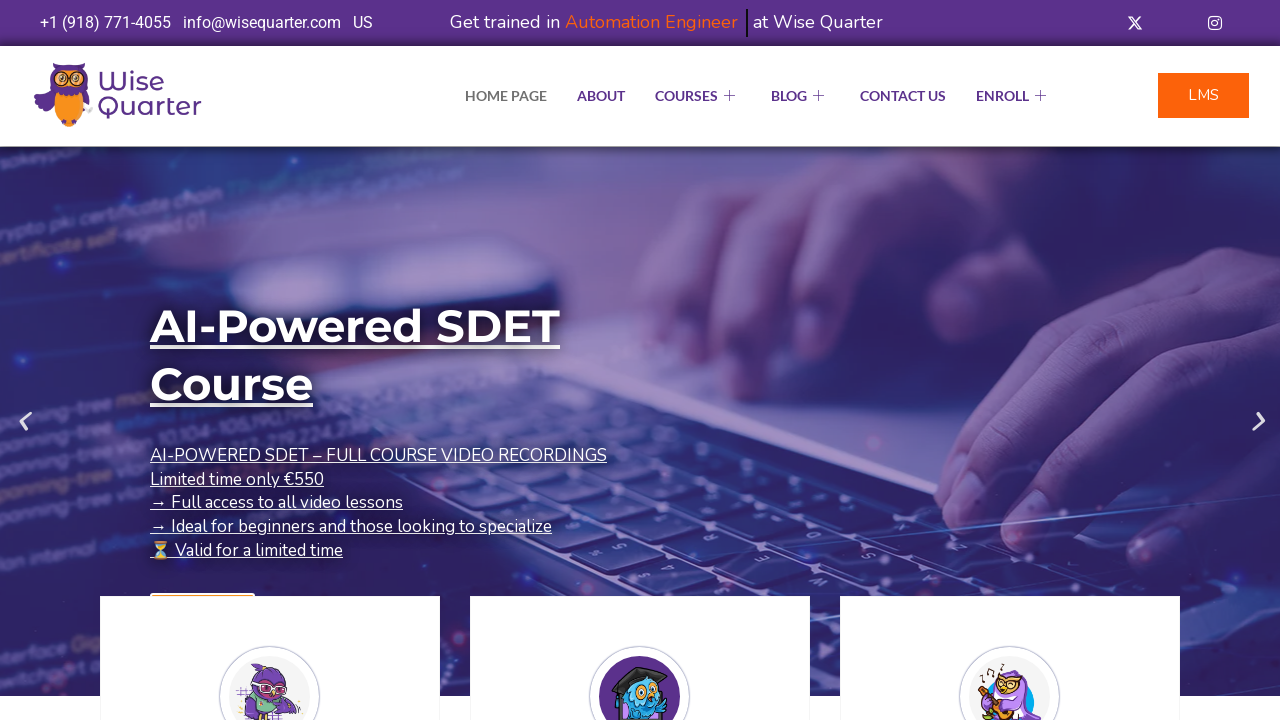

Refreshed the current page
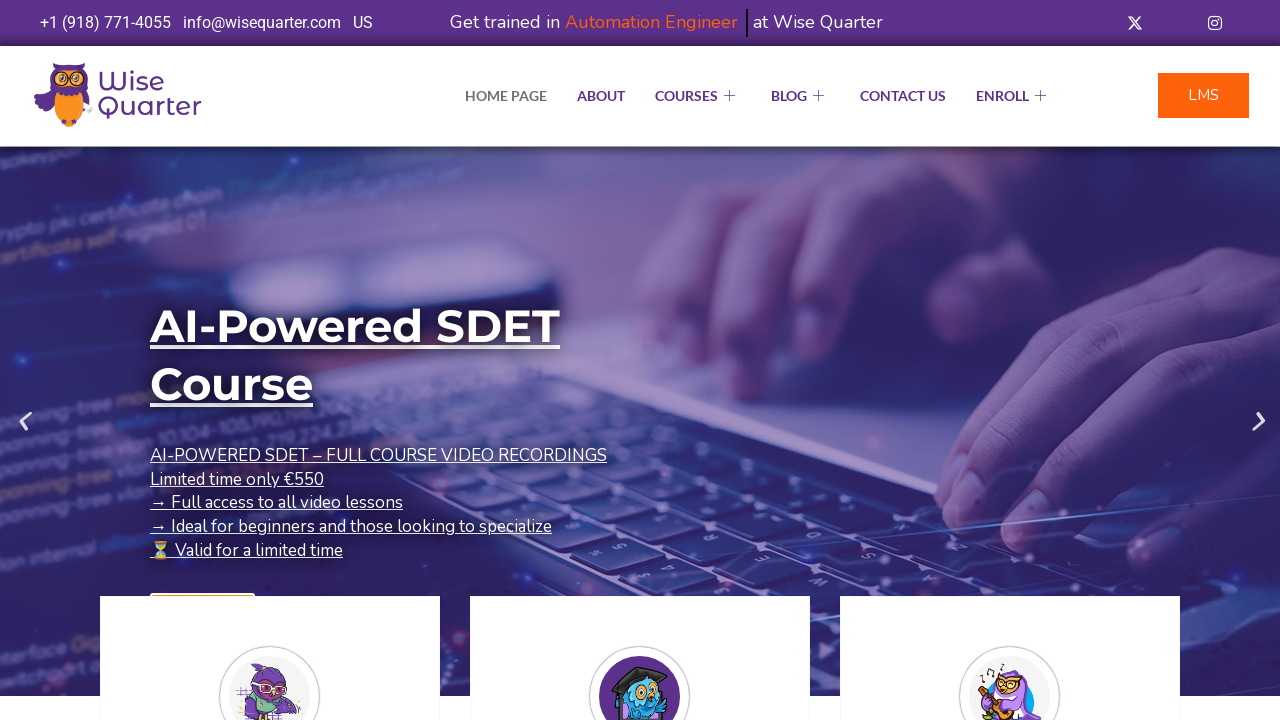

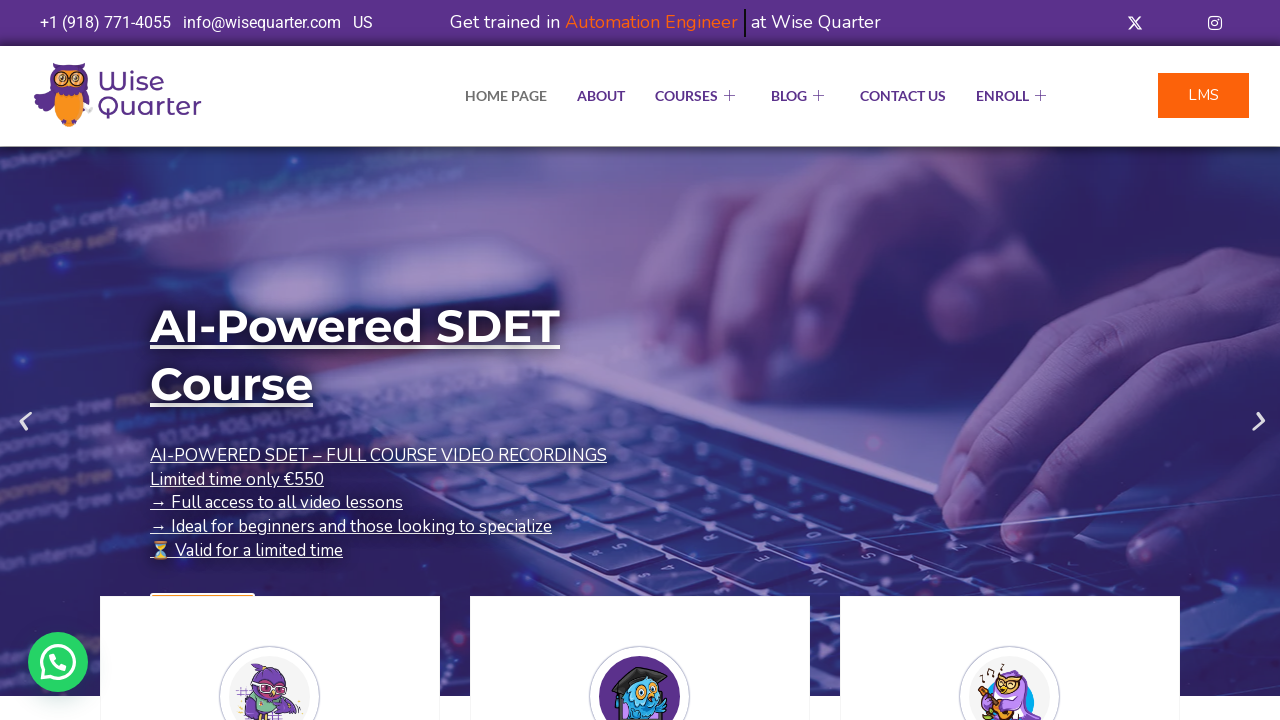